Tests HTML5 form validation by submitting the form with various invalid inputs and verifying browser validation messages

Starting URL: https://automationfc.github.io/html5/index.html

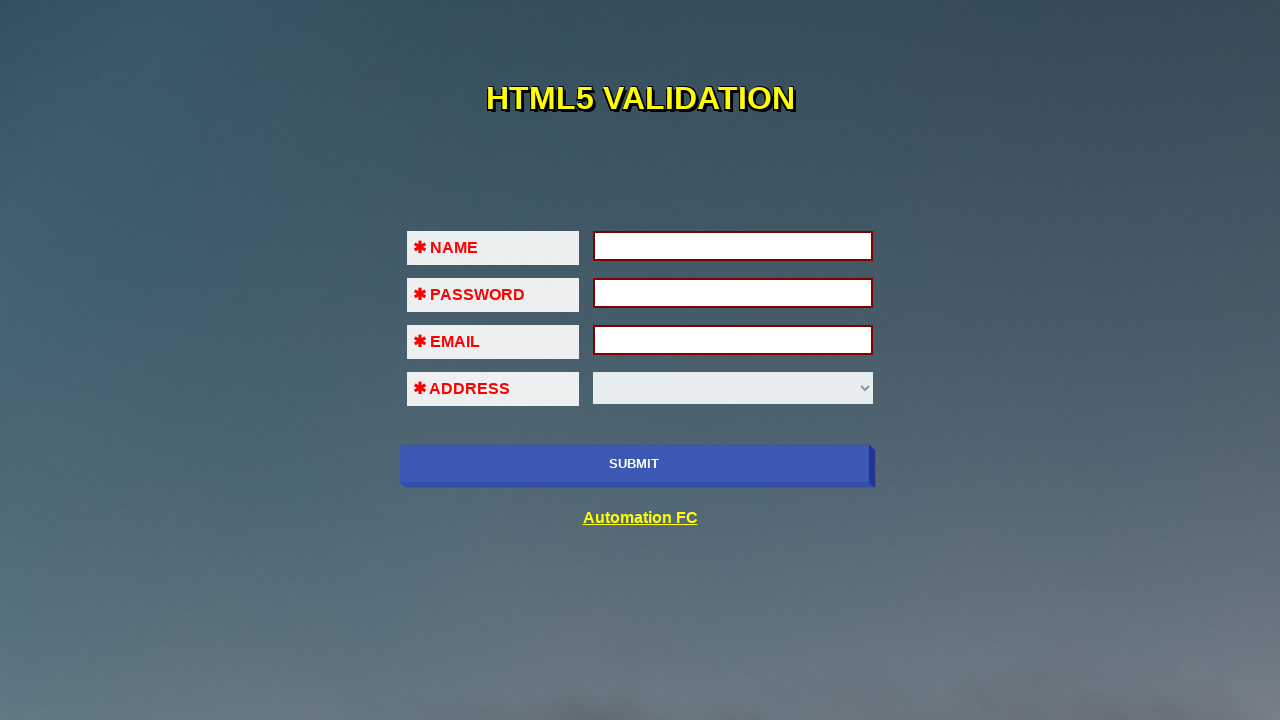

Clicked submit button without filling any fields to trigger HTML5 validation at (634, 464) on xpath=//input[@name='submit-btn']
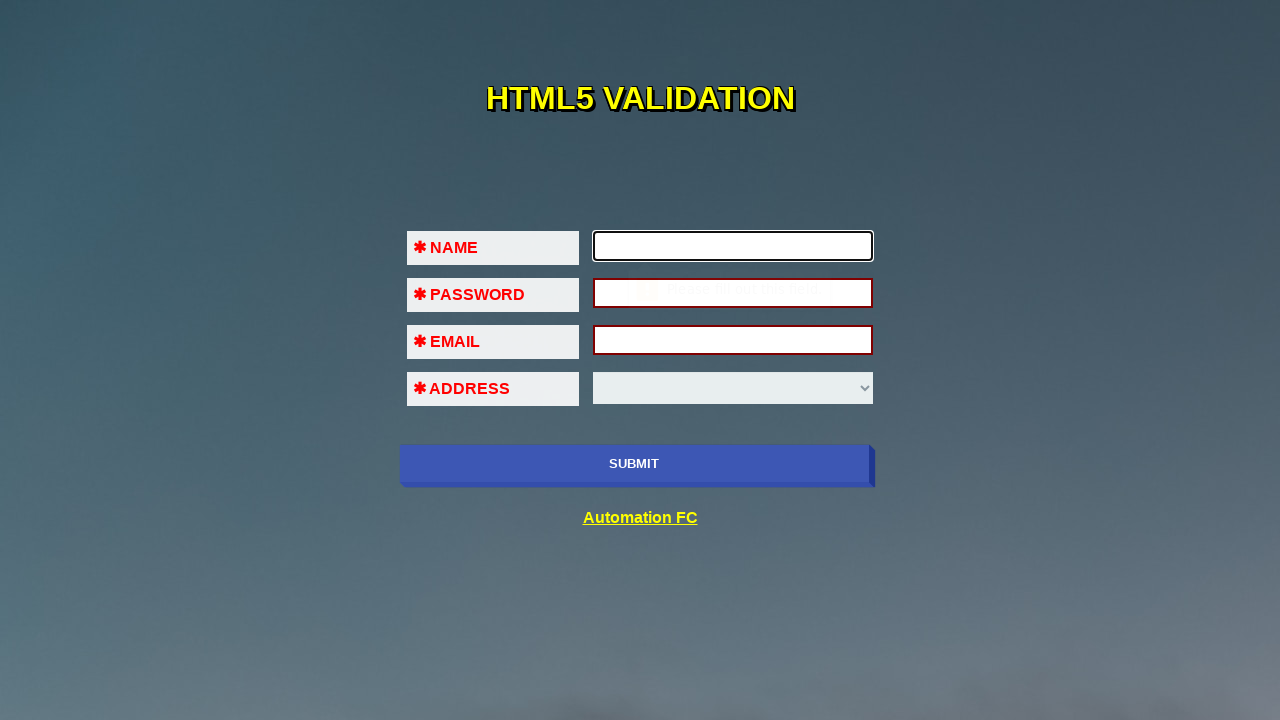

Filled first name field with 'John' on input[name='fname']
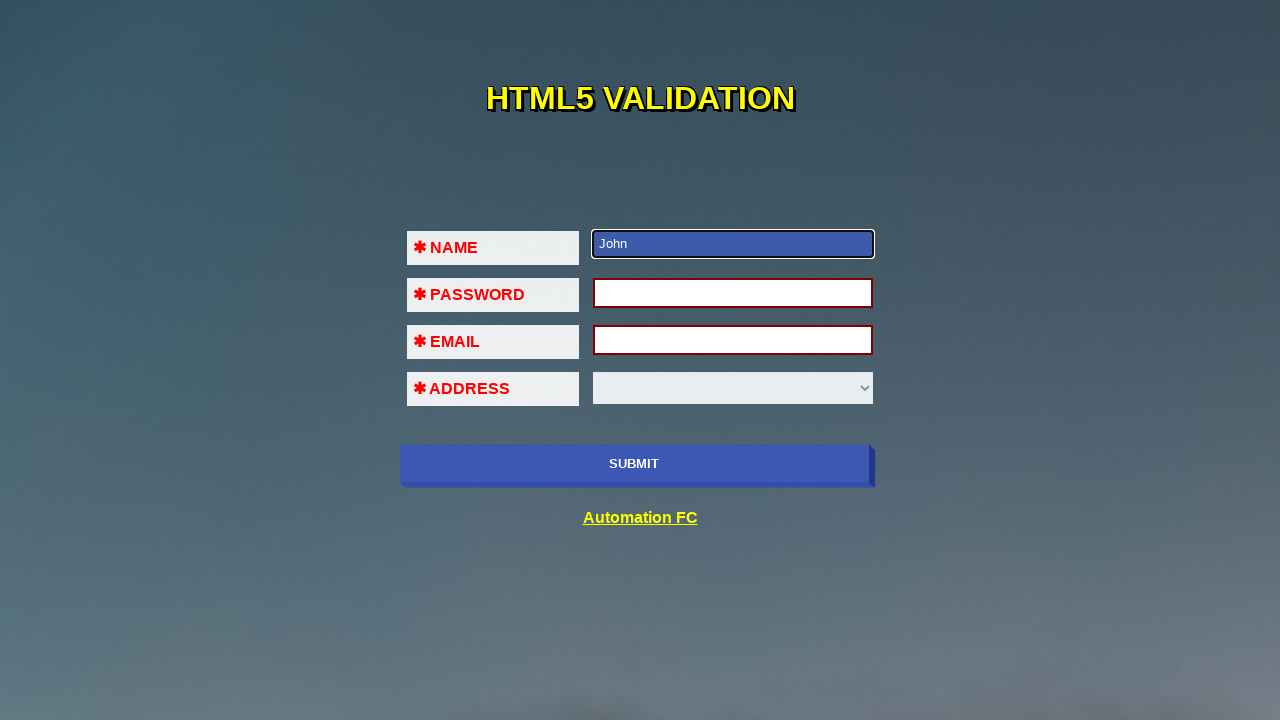

Clicked submit button with only first name filled at (634, 464) on xpath=//input[@name='submit-btn']
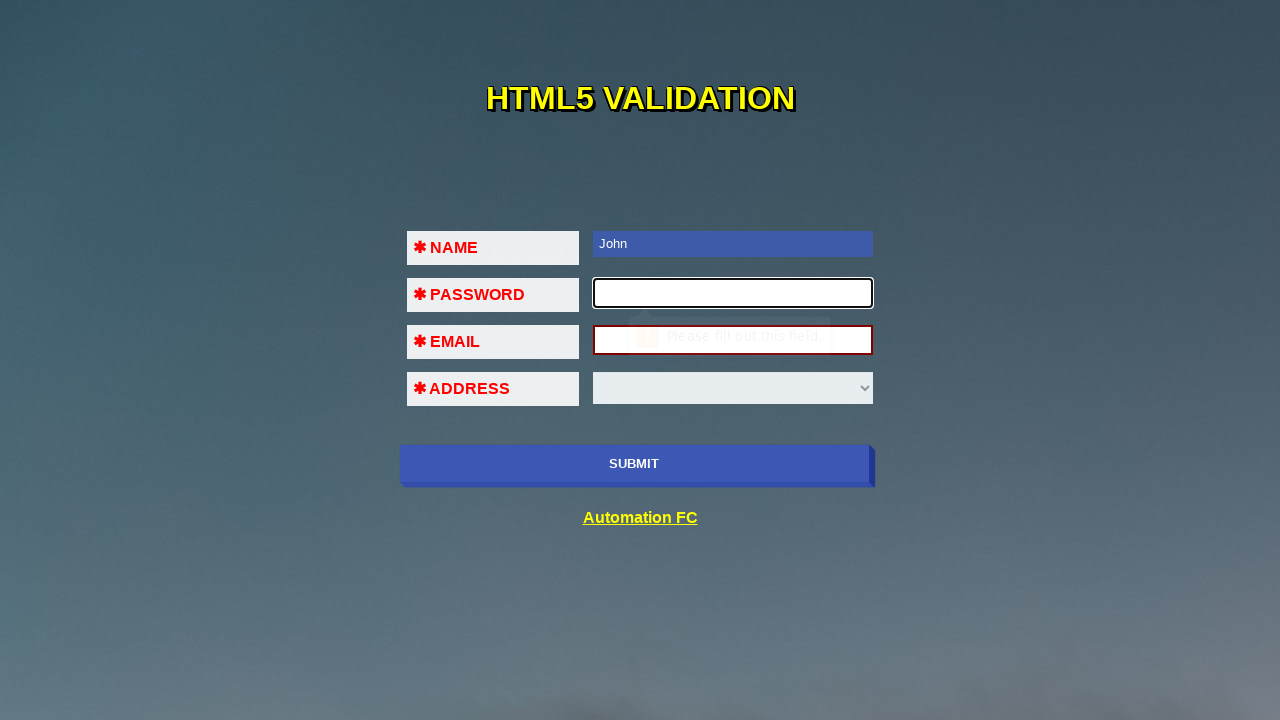

Cleared first name field on input[name='fname']
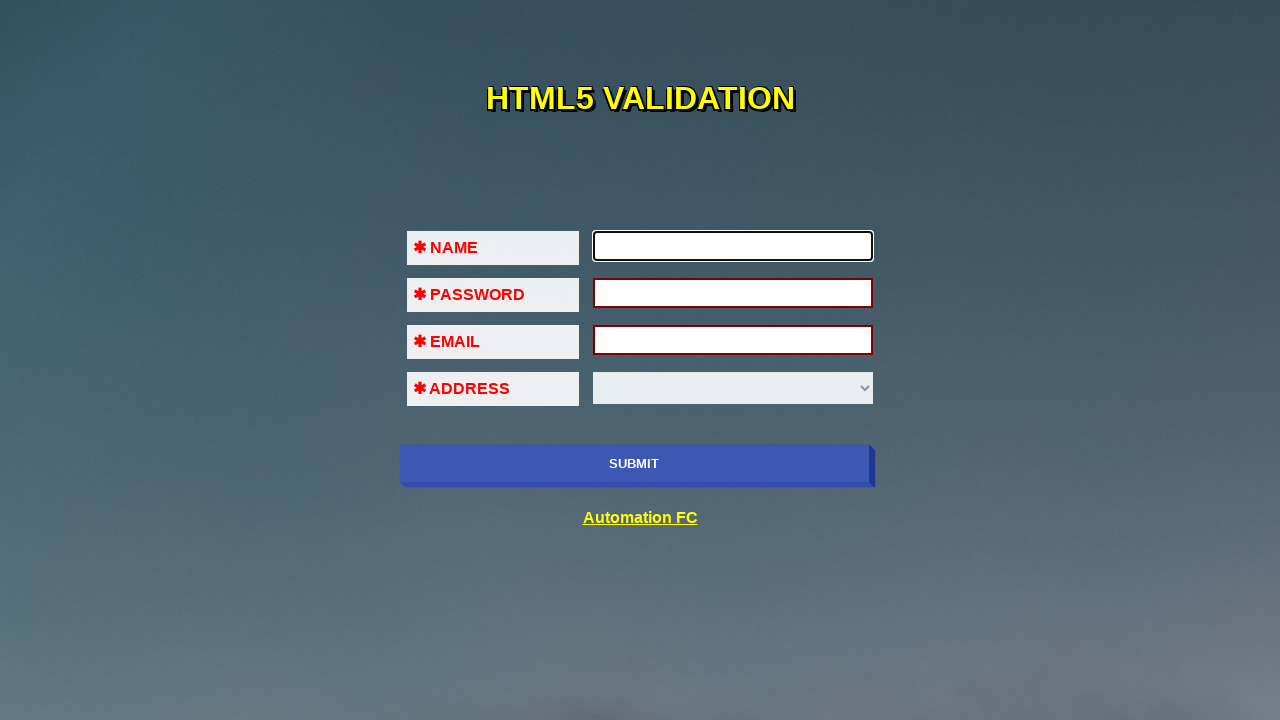

Filled first name field with 'John' again on input[name='fname']
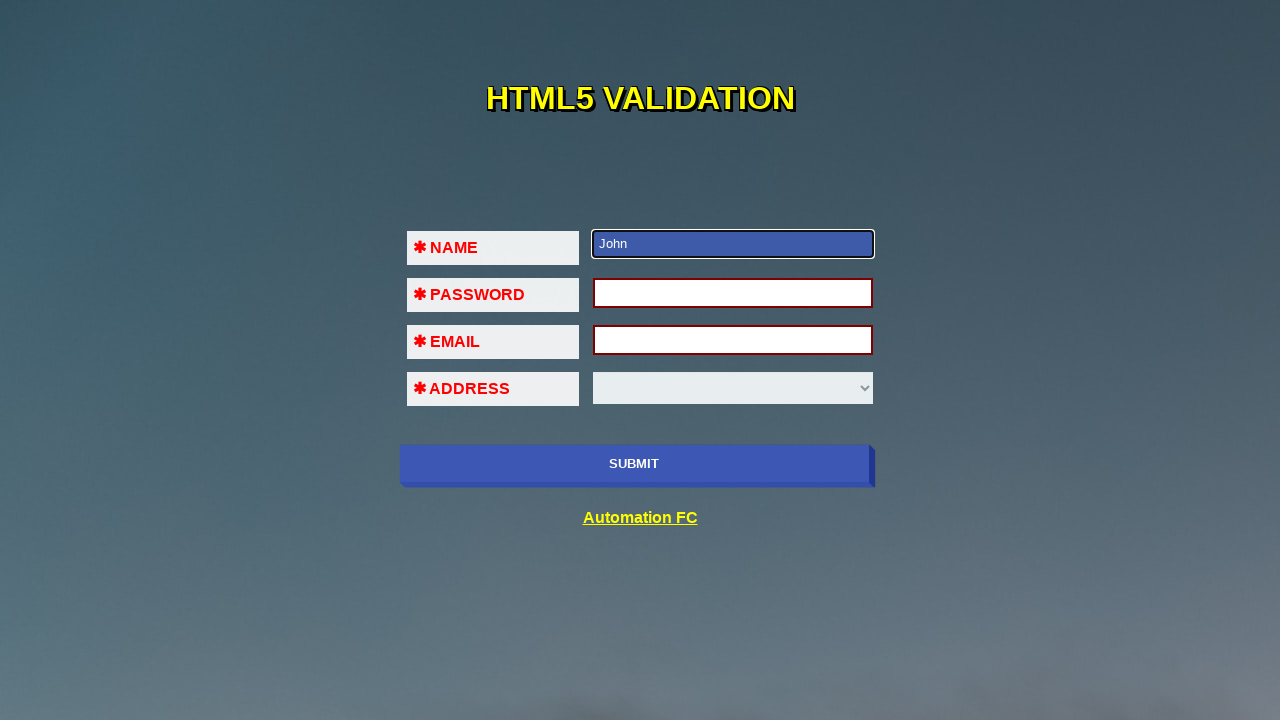

Filled password field with '12345678' on input[name='pass']
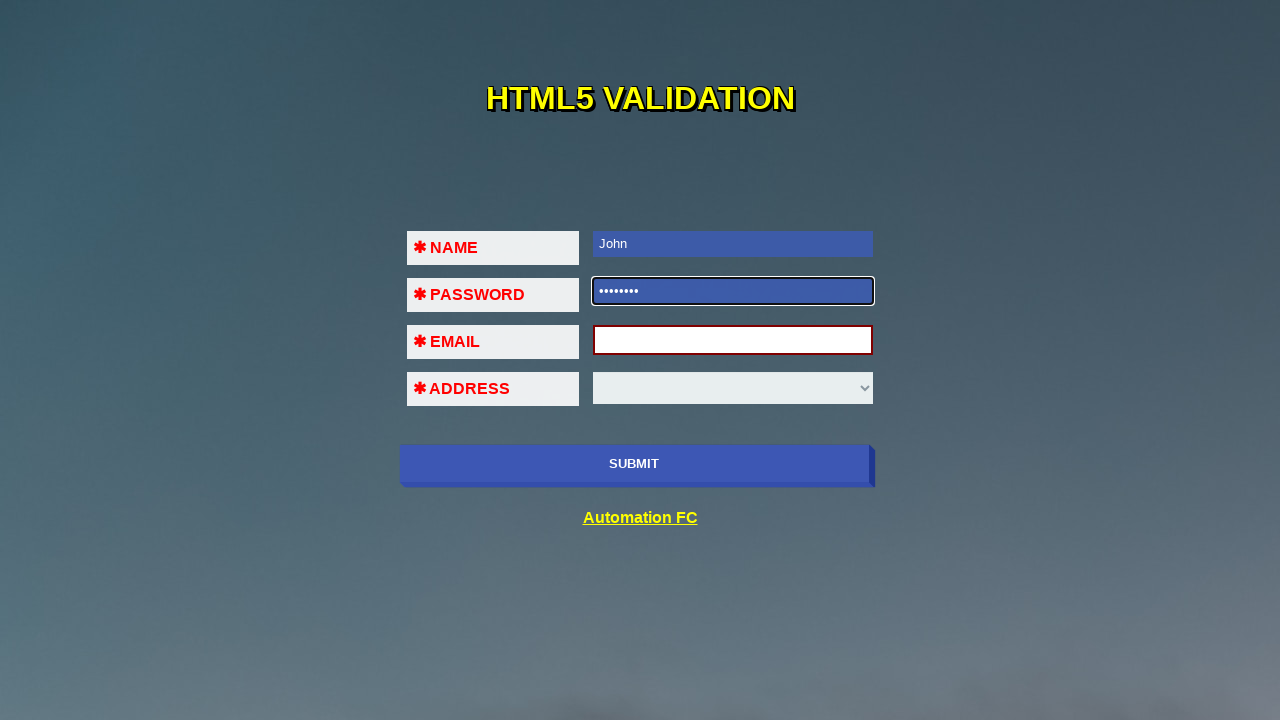

Clicked submit button with first name and password filled at (634, 464) on xpath=//input[@name='submit-btn']
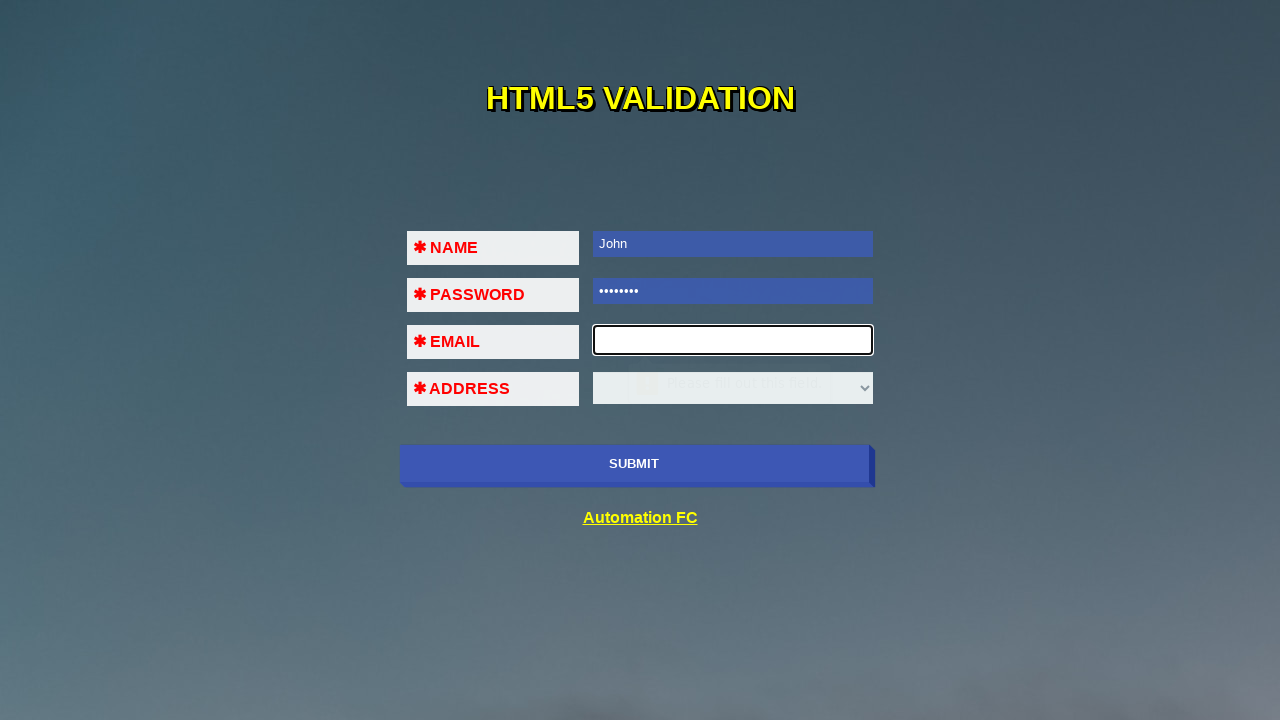

Cleared first name field on input[name='fname']
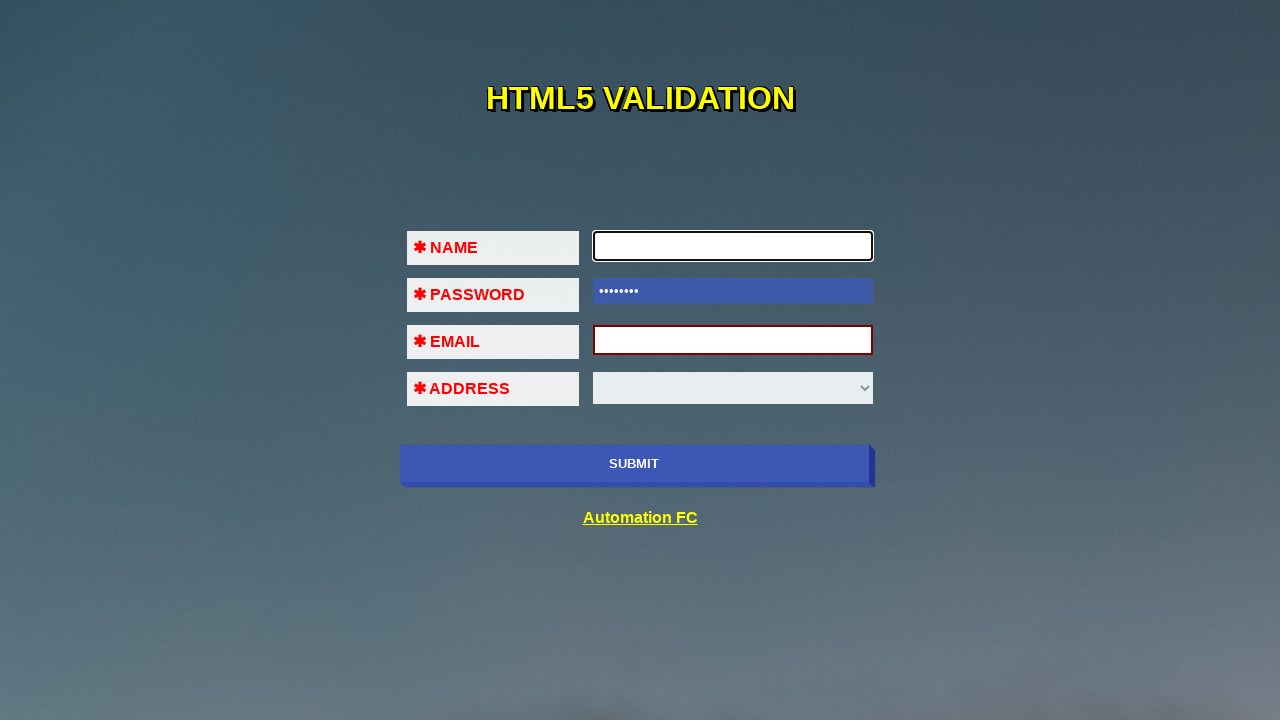

Filled first name field with 'John' on input[name='fname']
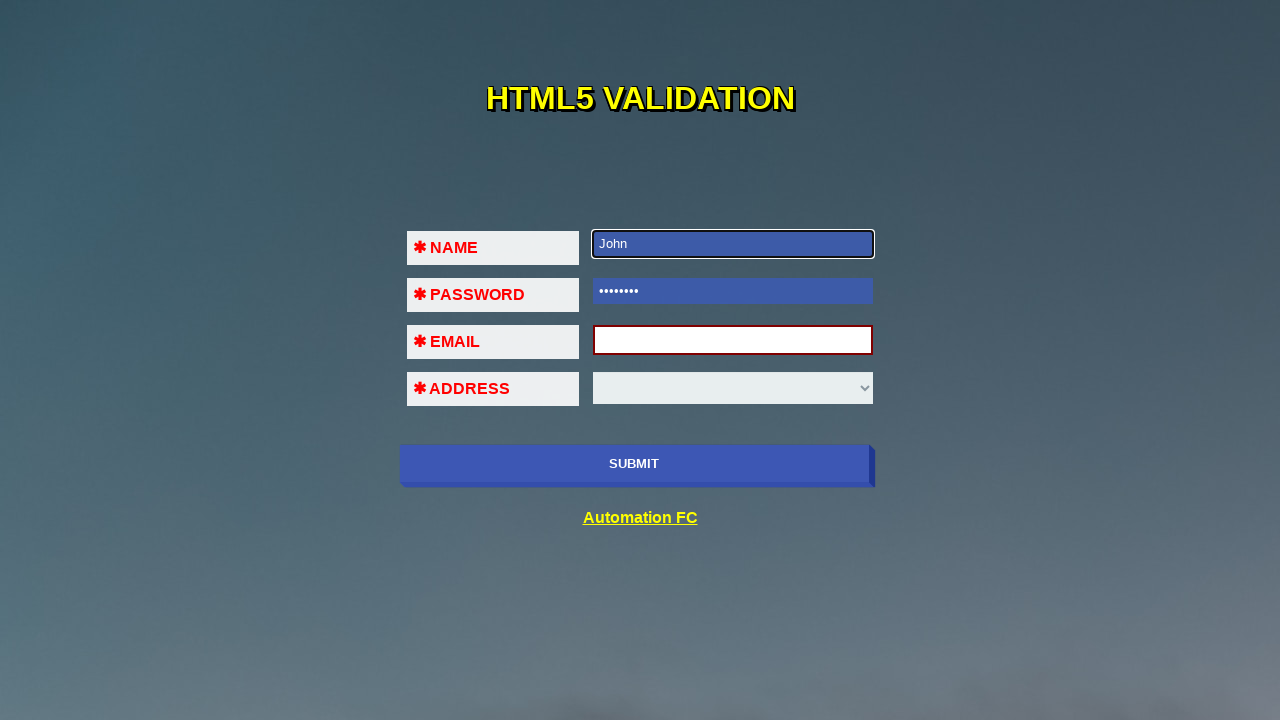

Cleared password field on input[name='pass']
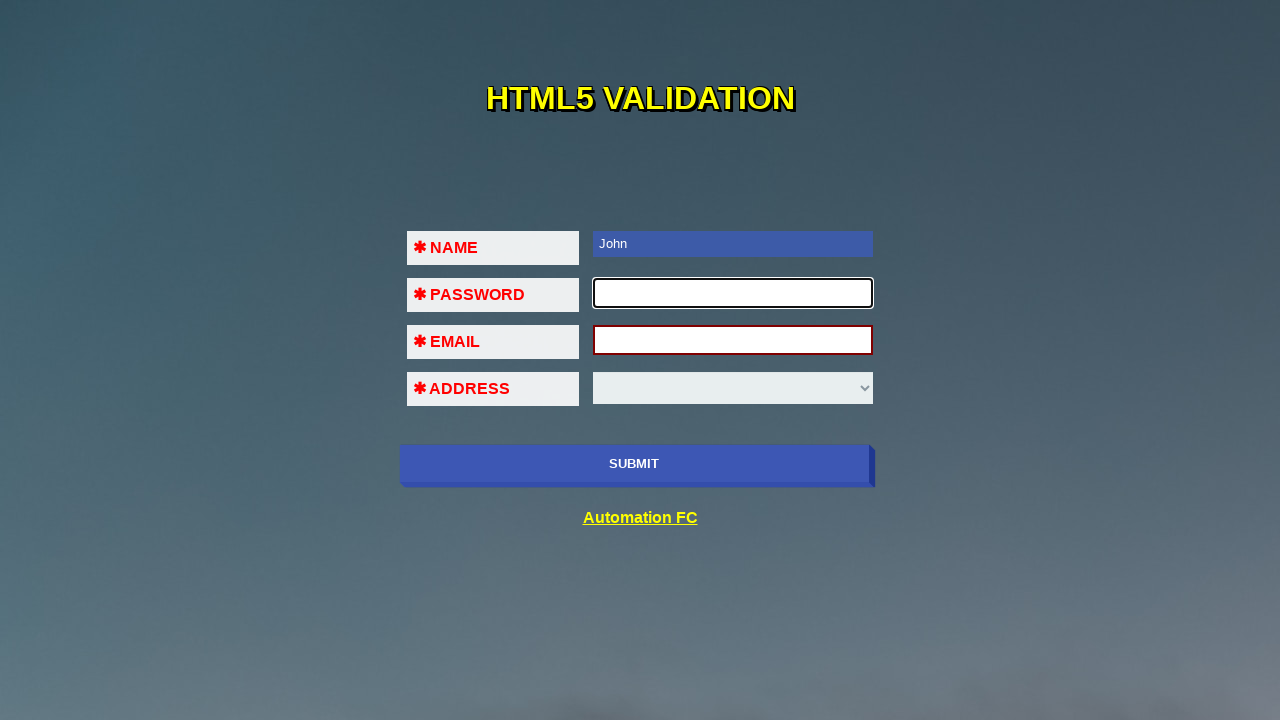

Filled password field with '12345678' on input[name='pass']
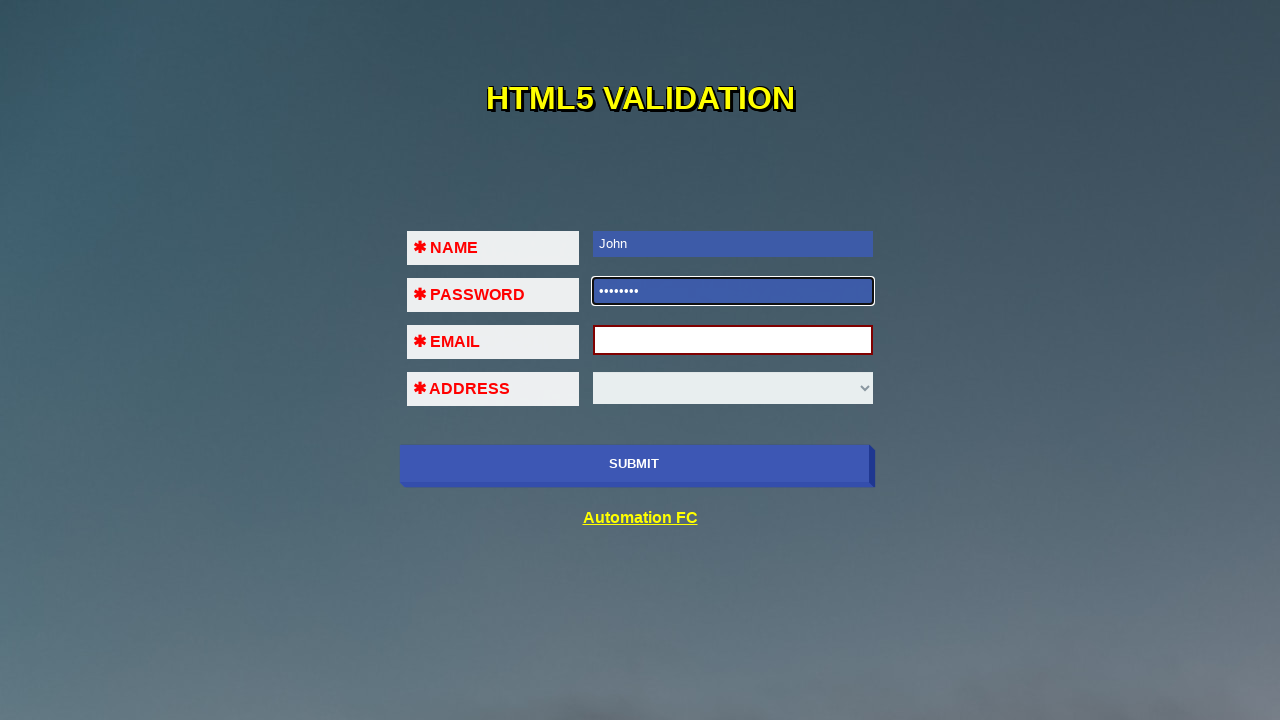

Filled email field with invalid format 'john@gmail' on input[name='em']
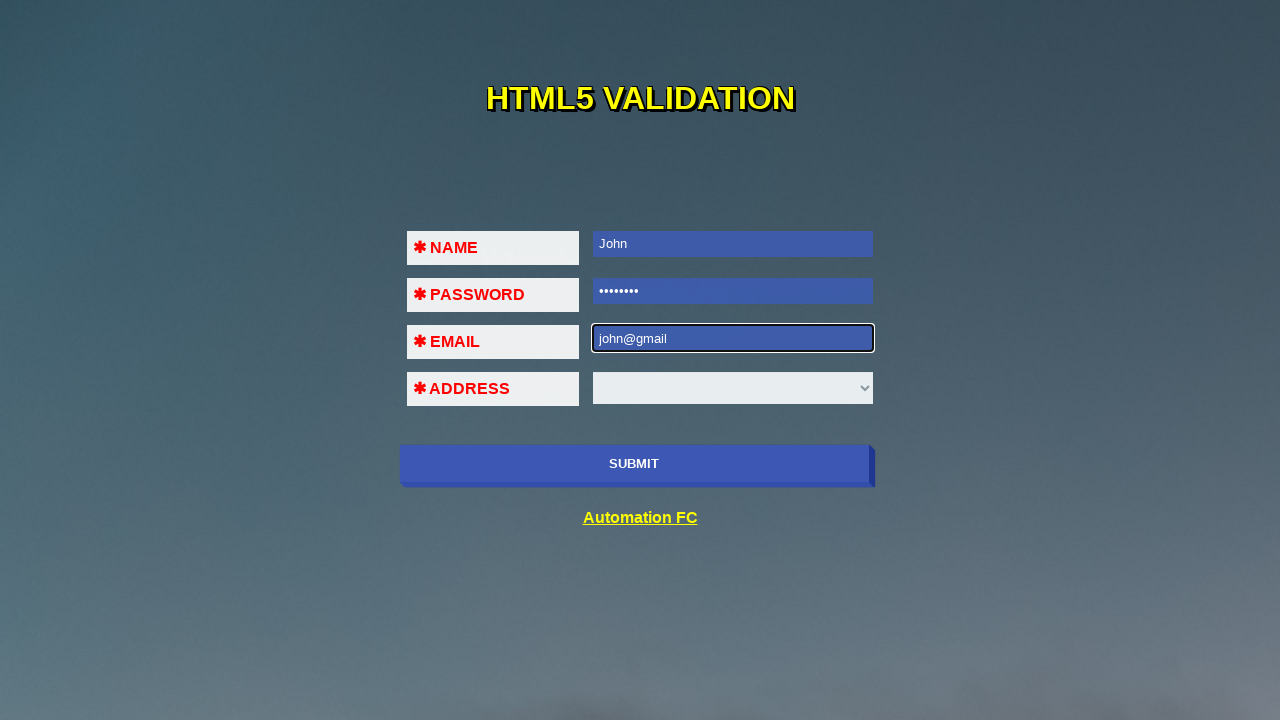

Clicked submit button with invalid email format to verify validation message at (634, 464) on xpath=//input[@name='submit-btn']
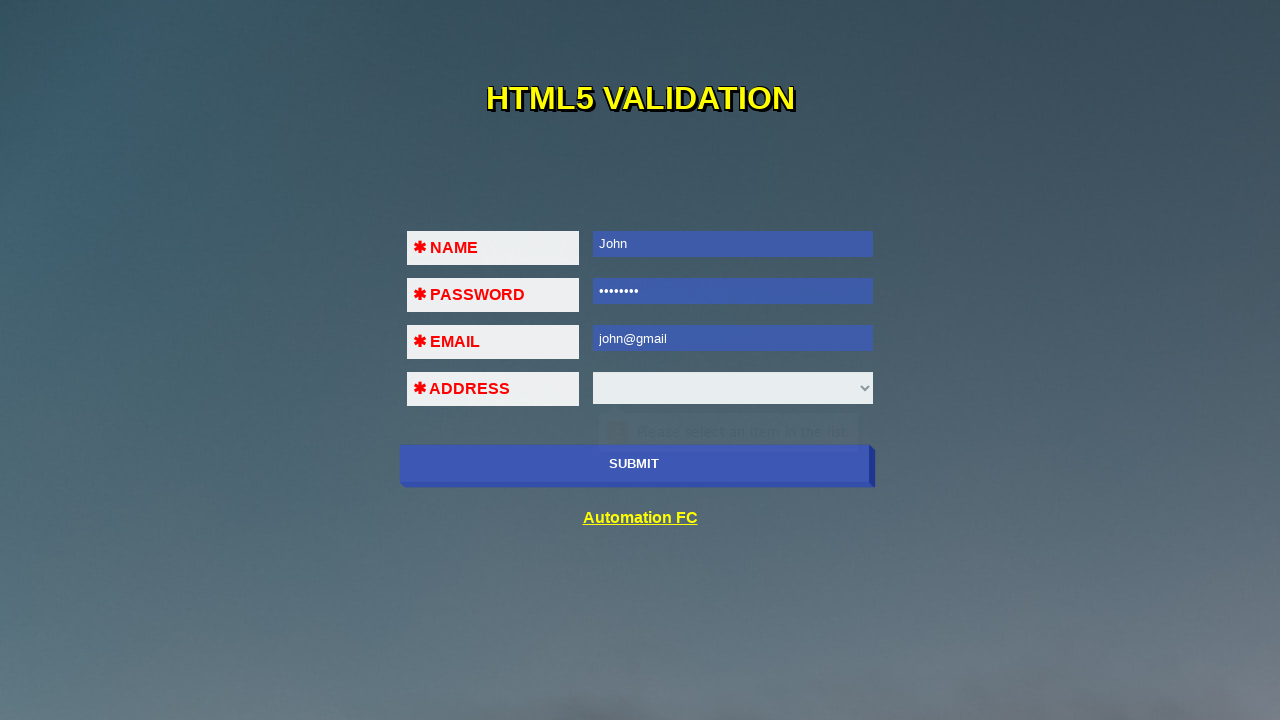

Cleared first name field on input[name='fname']
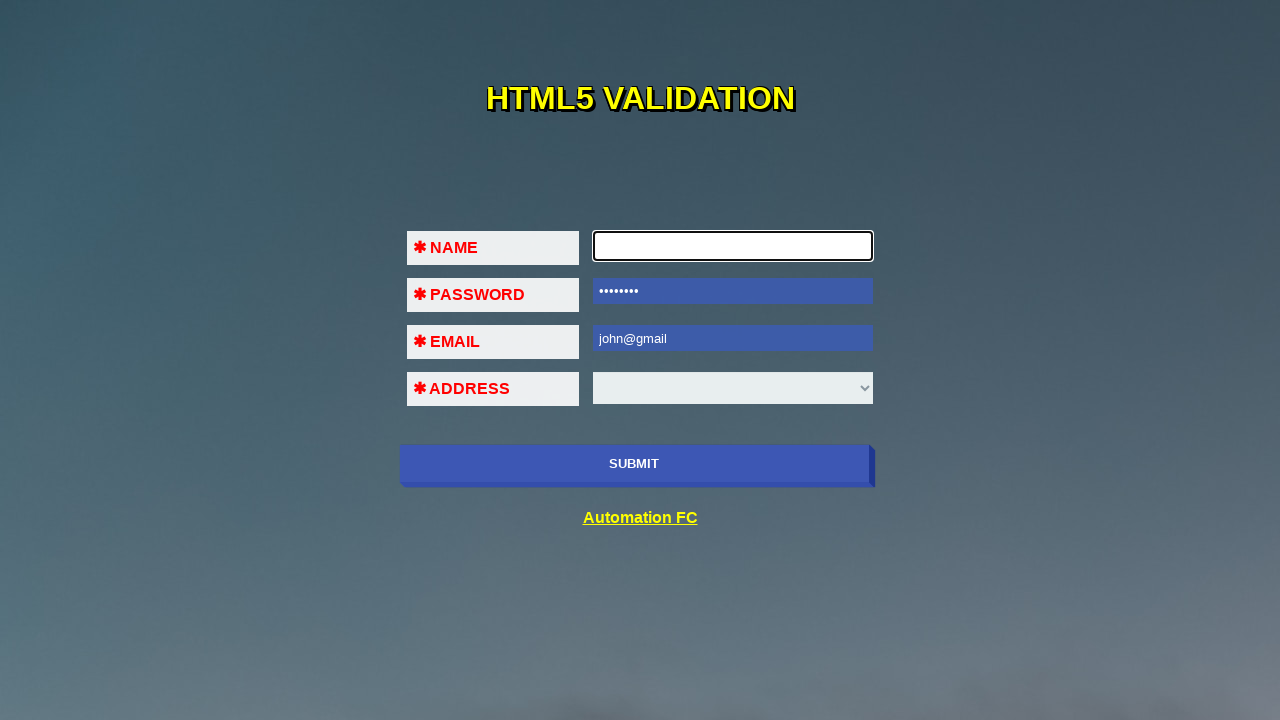

Filled first name field with 'John' on input[name='fname']
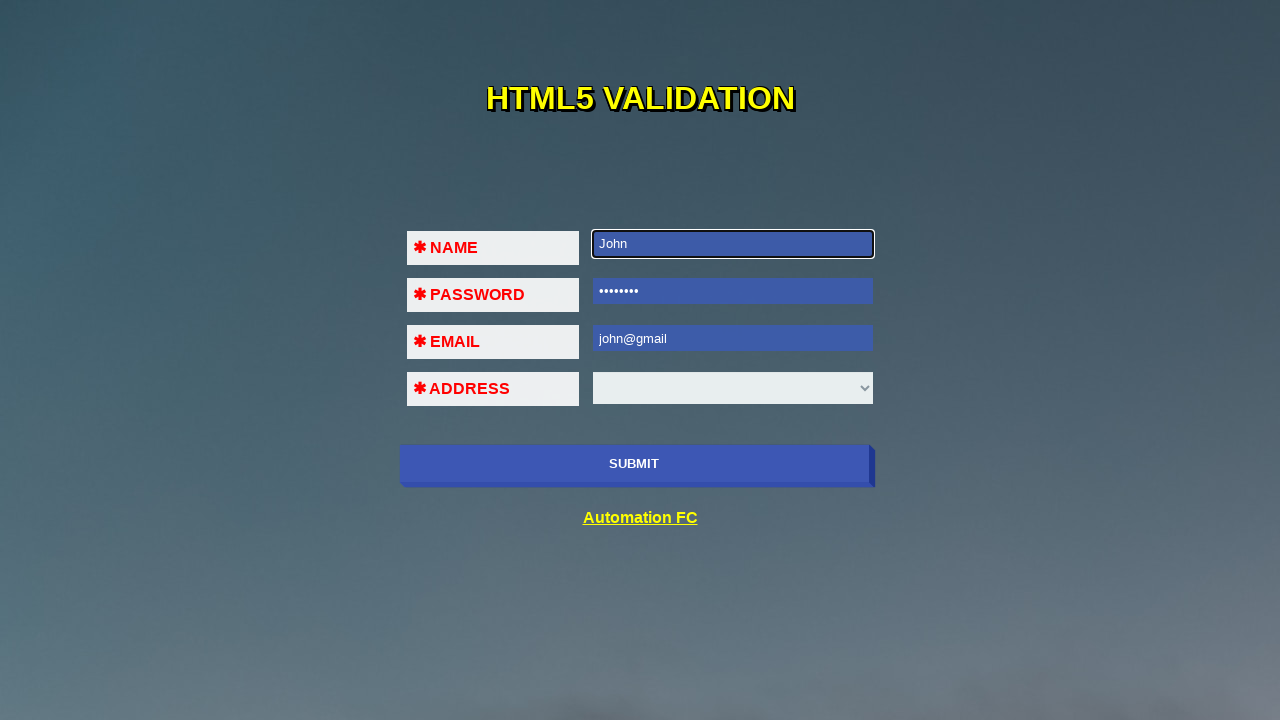

Cleared password field on input[name='pass']
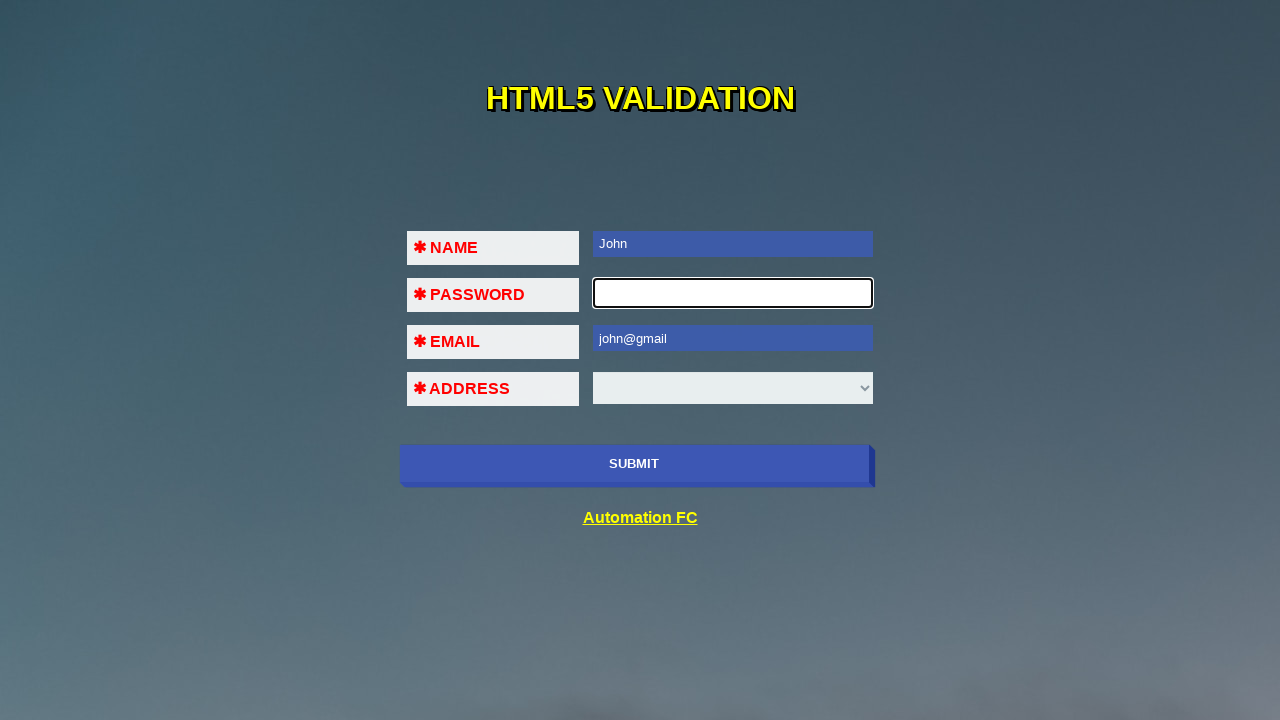

Filled password field with '12345678' on input[name='pass']
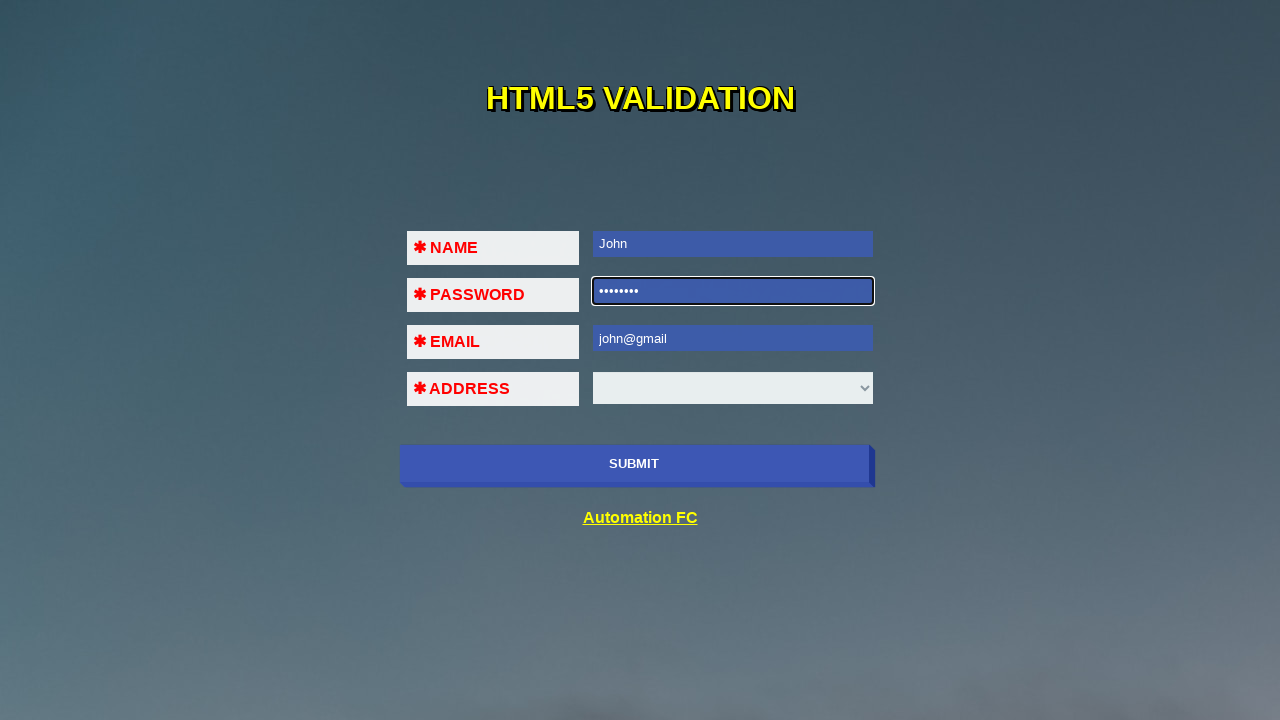

Cleared email field on input[name='em']
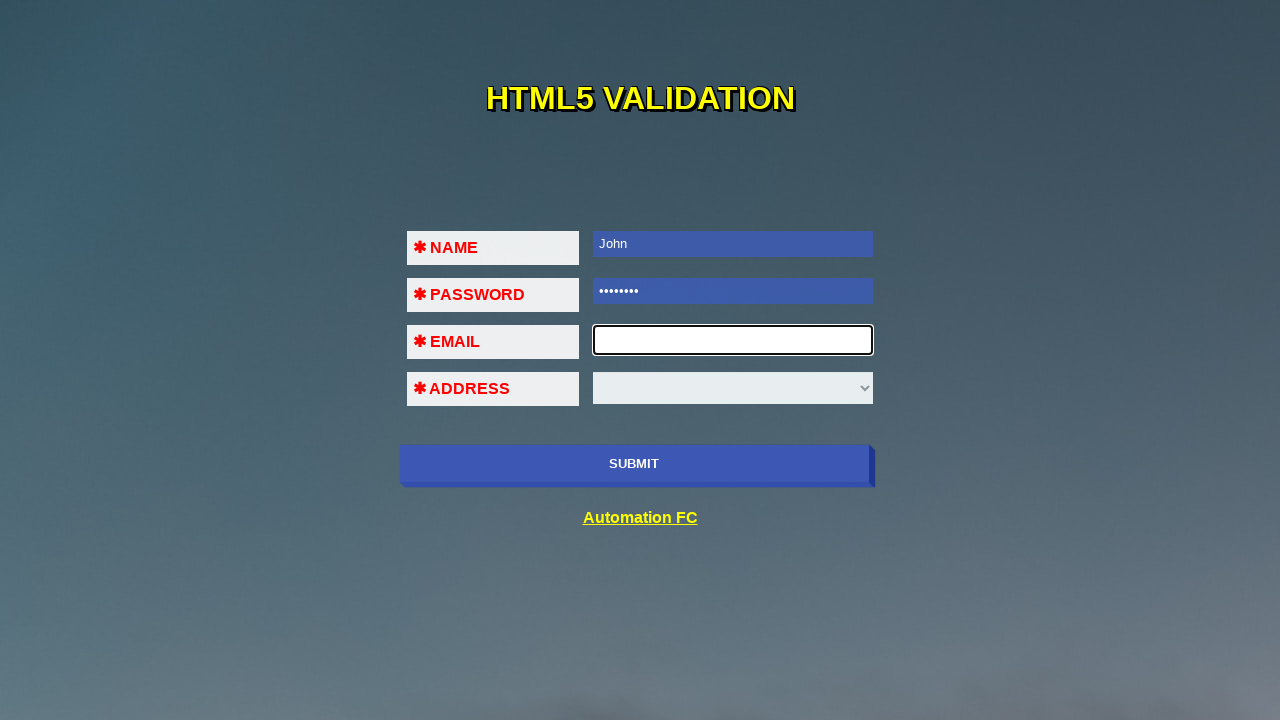

Filled email field with special characters '123@#$!' on input[name='em']
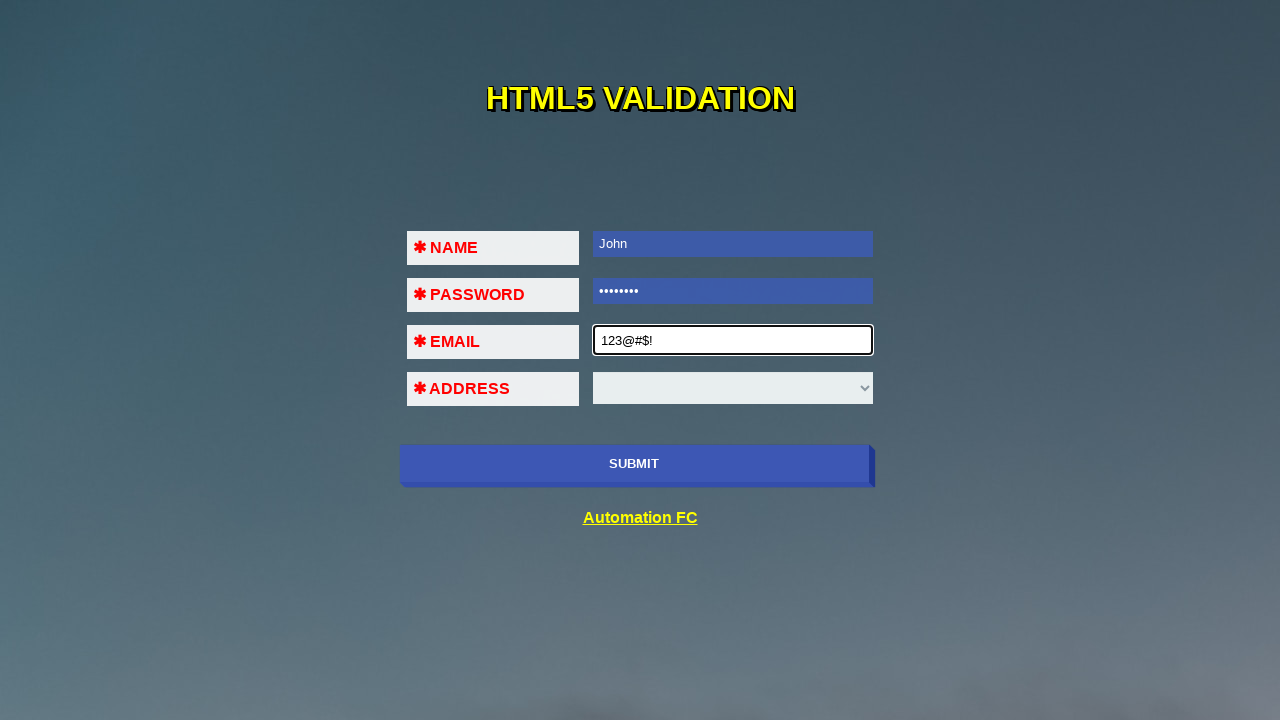

Clicked submit button with invalid email containing special characters at (634, 464) on xpath=//input[@name='submit-btn']
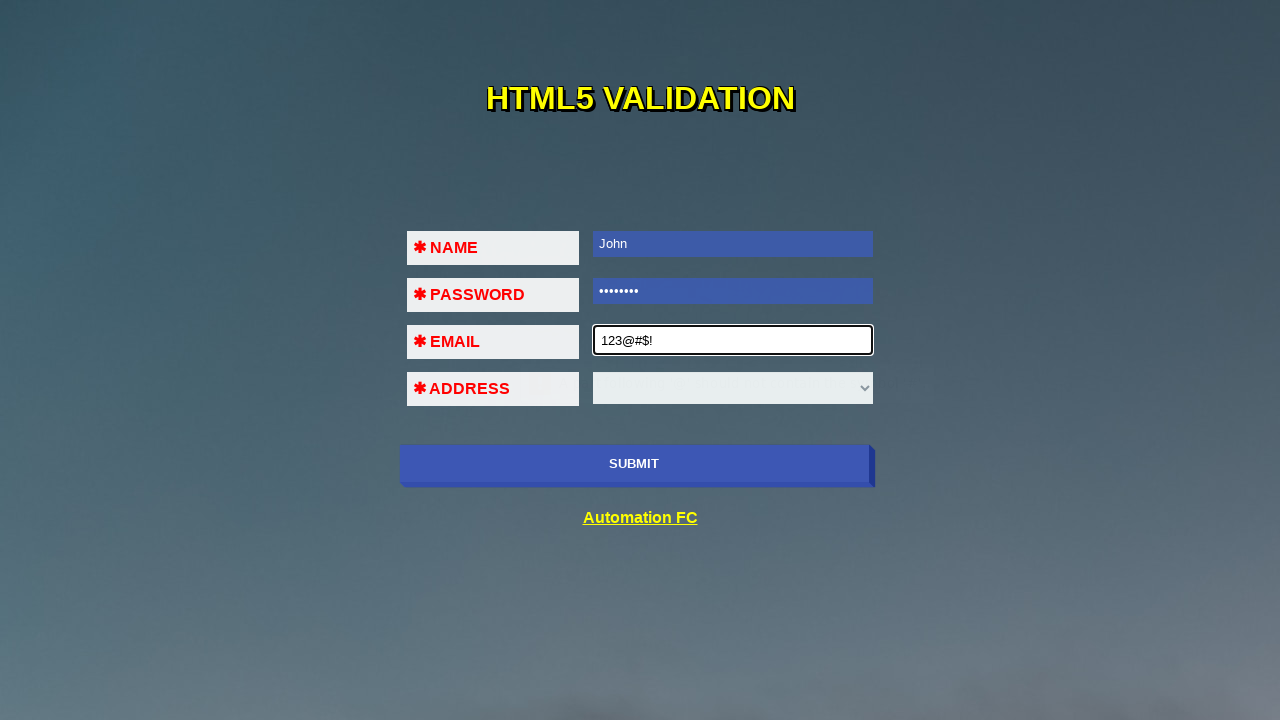

Cleared first name field on input[name='fname']
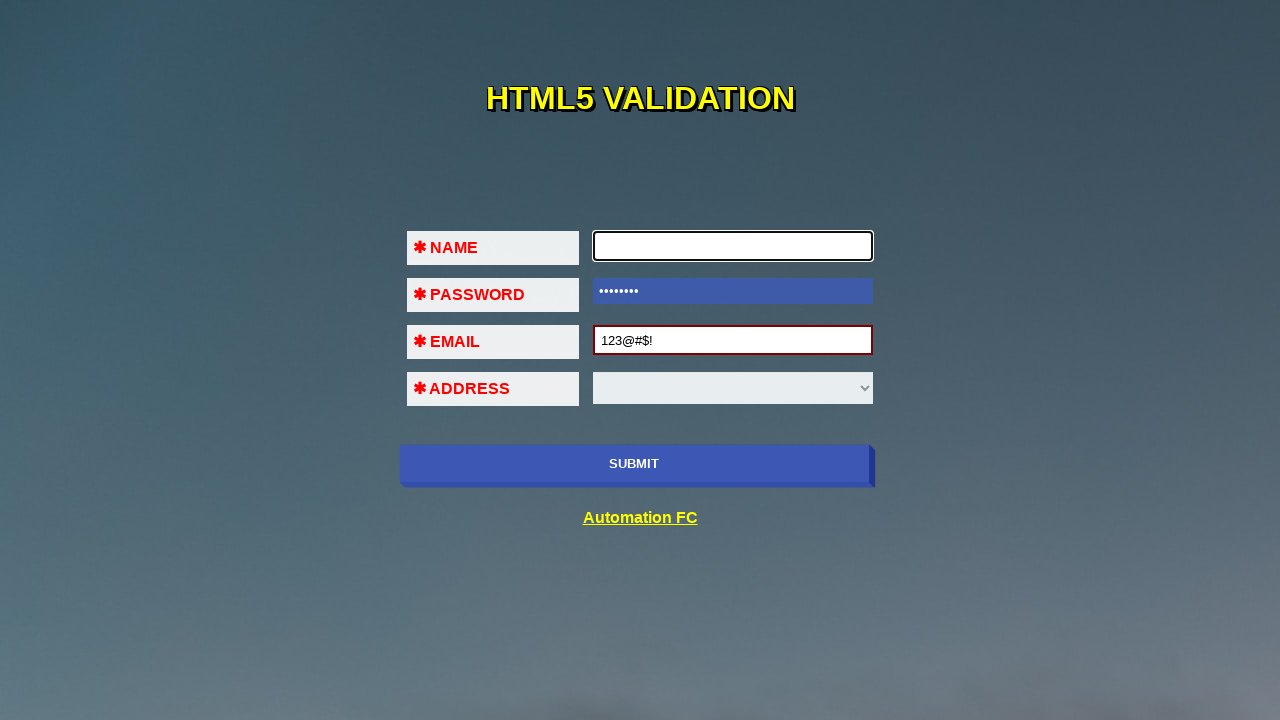

Filled first name field with 'John' on input[name='fname']
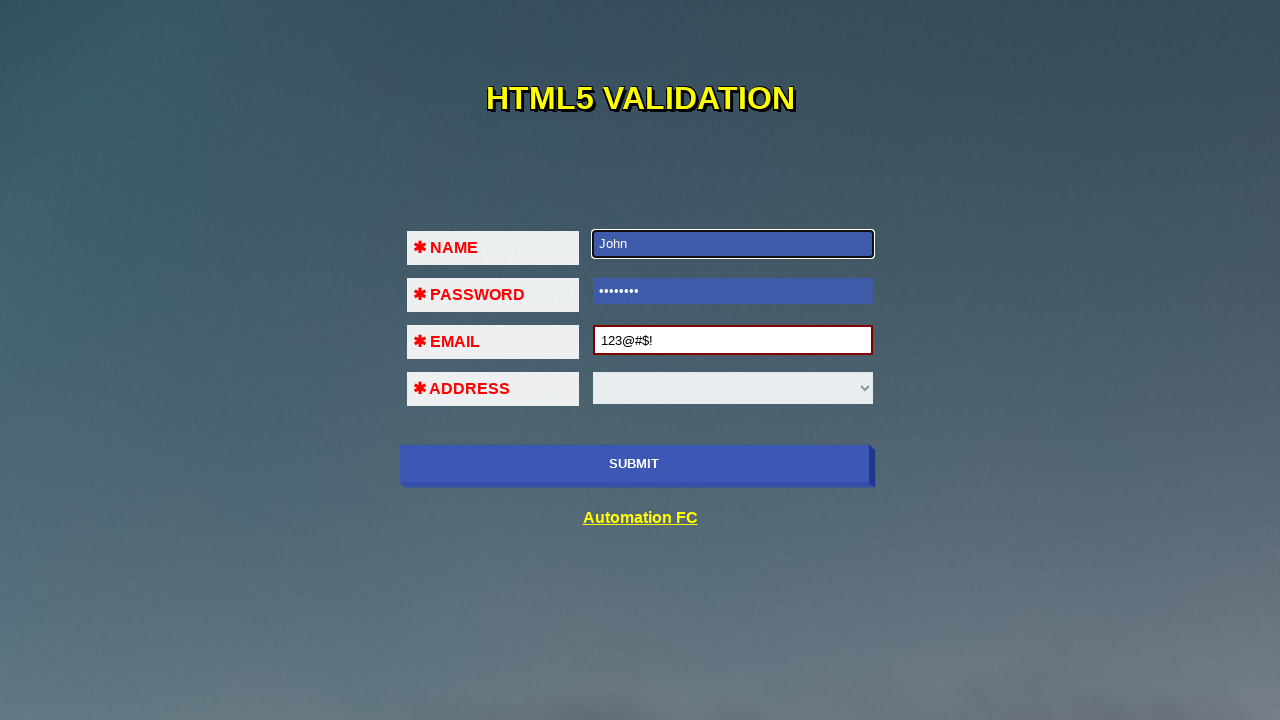

Cleared password field on input[name='pass']
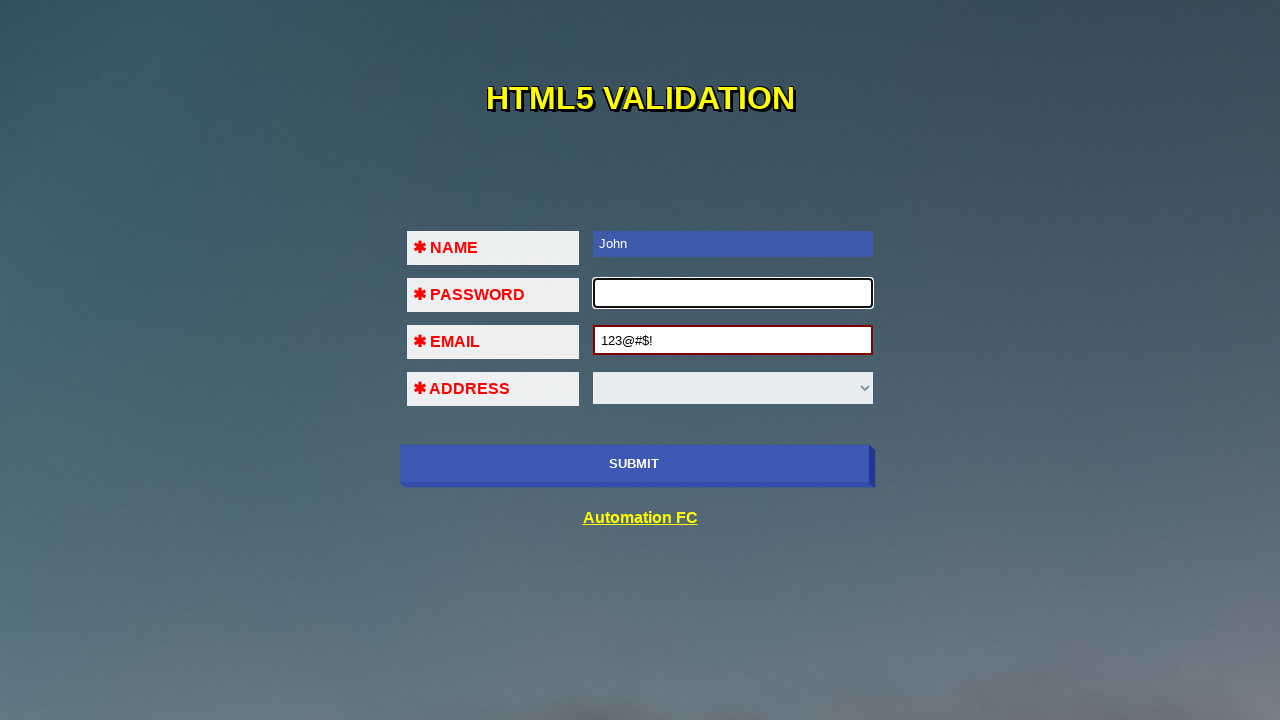

Filled password field with '12345678' on input[name='pass']
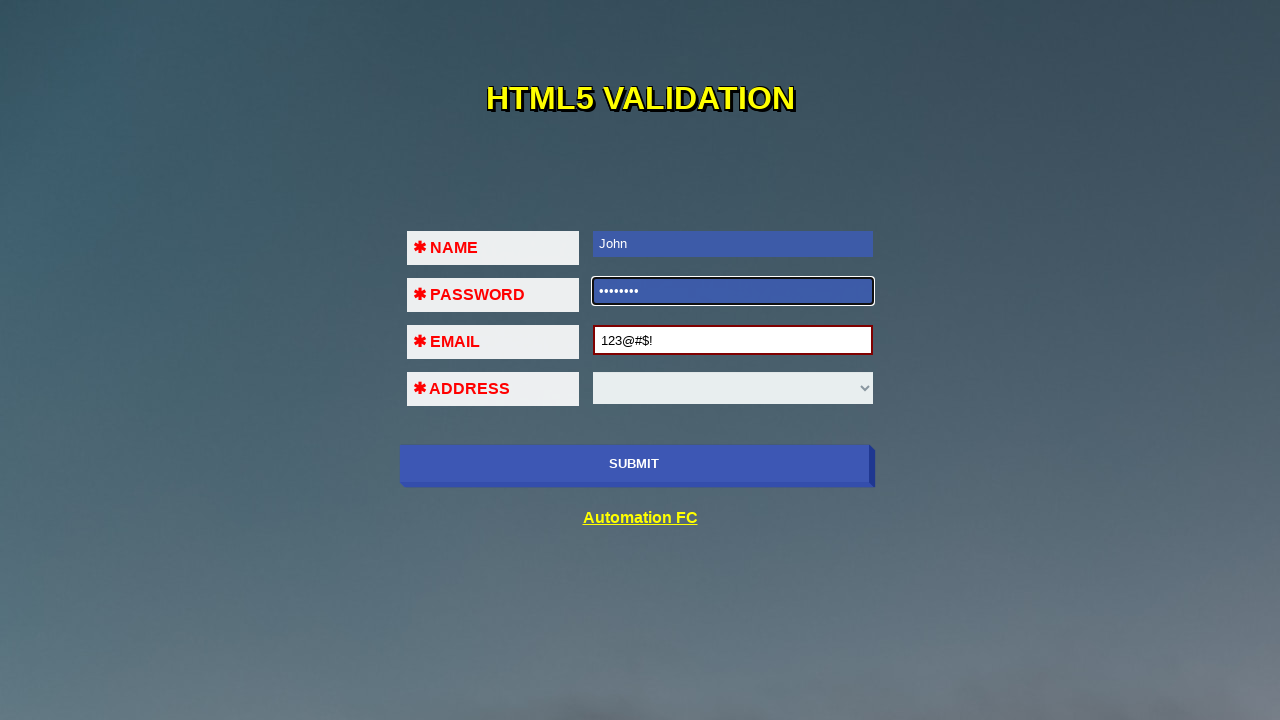

Cleared email field on input[name='em']
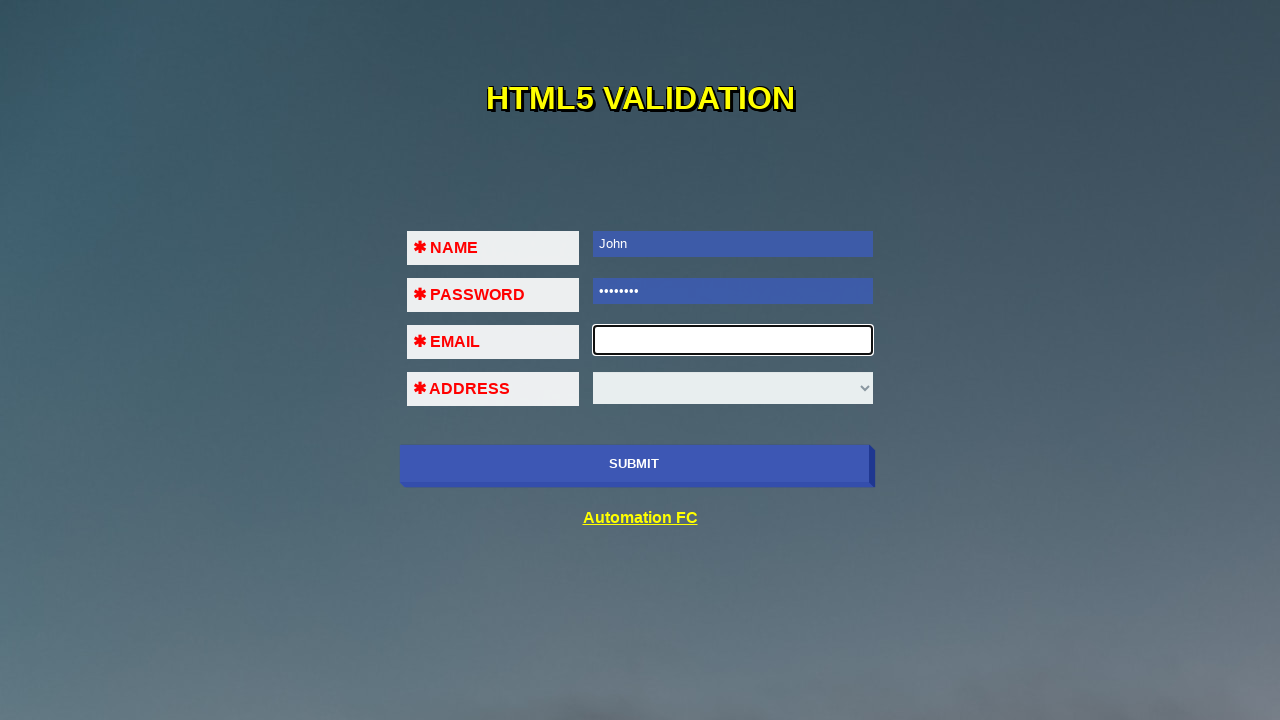

Filled email field with valid email 'john@gmail.com' on input[name='em']
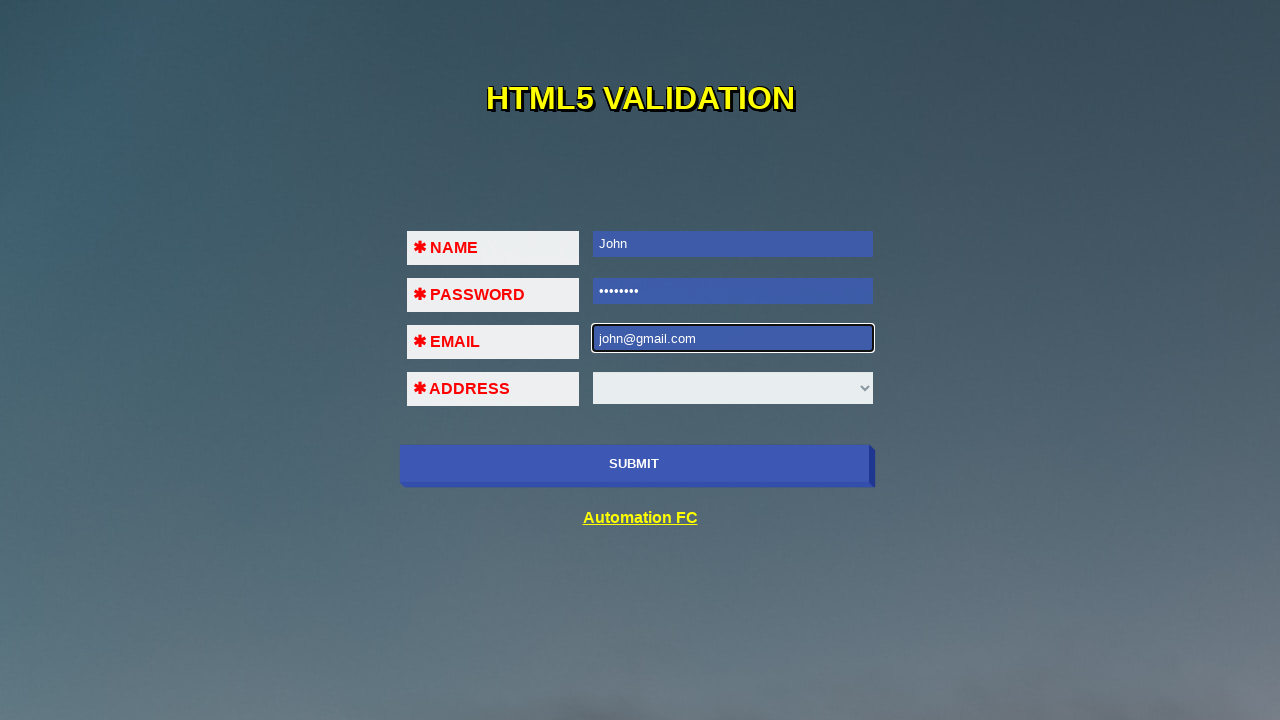

Clicked submit button with all valid fields to complete HTML5 validation test at (634, 464) on xpath=//input[@name='submit-btn']
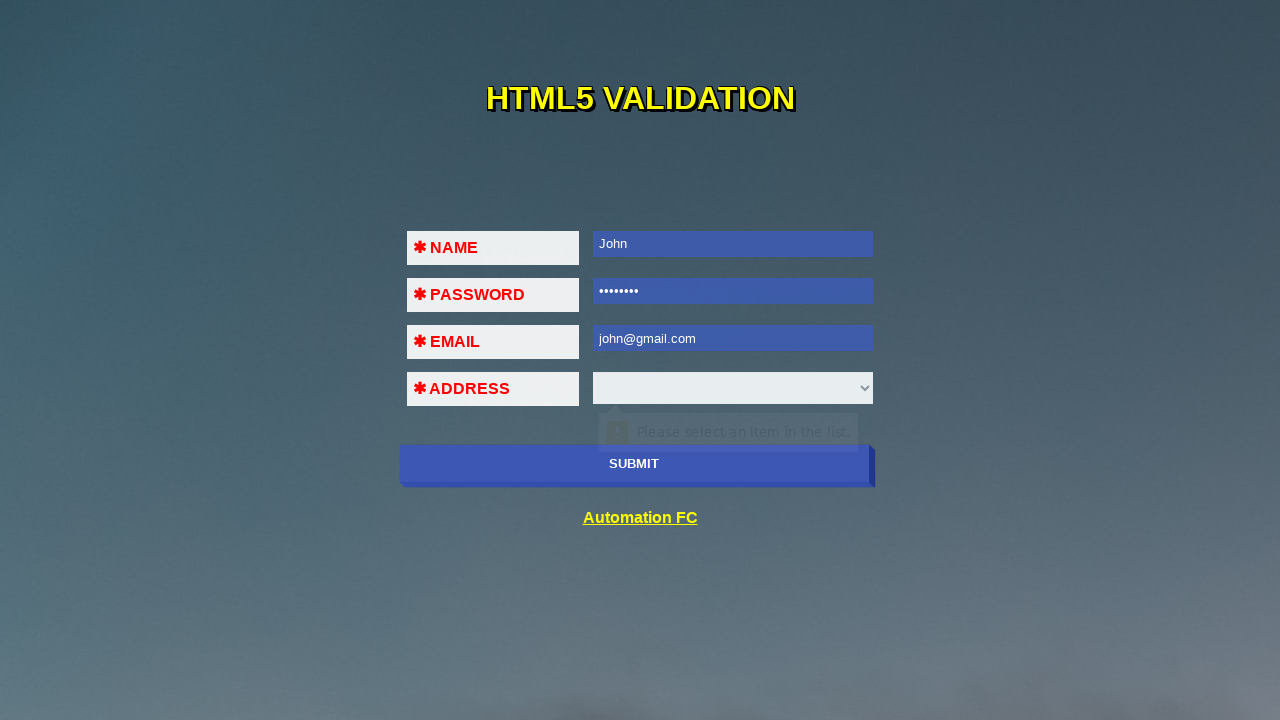

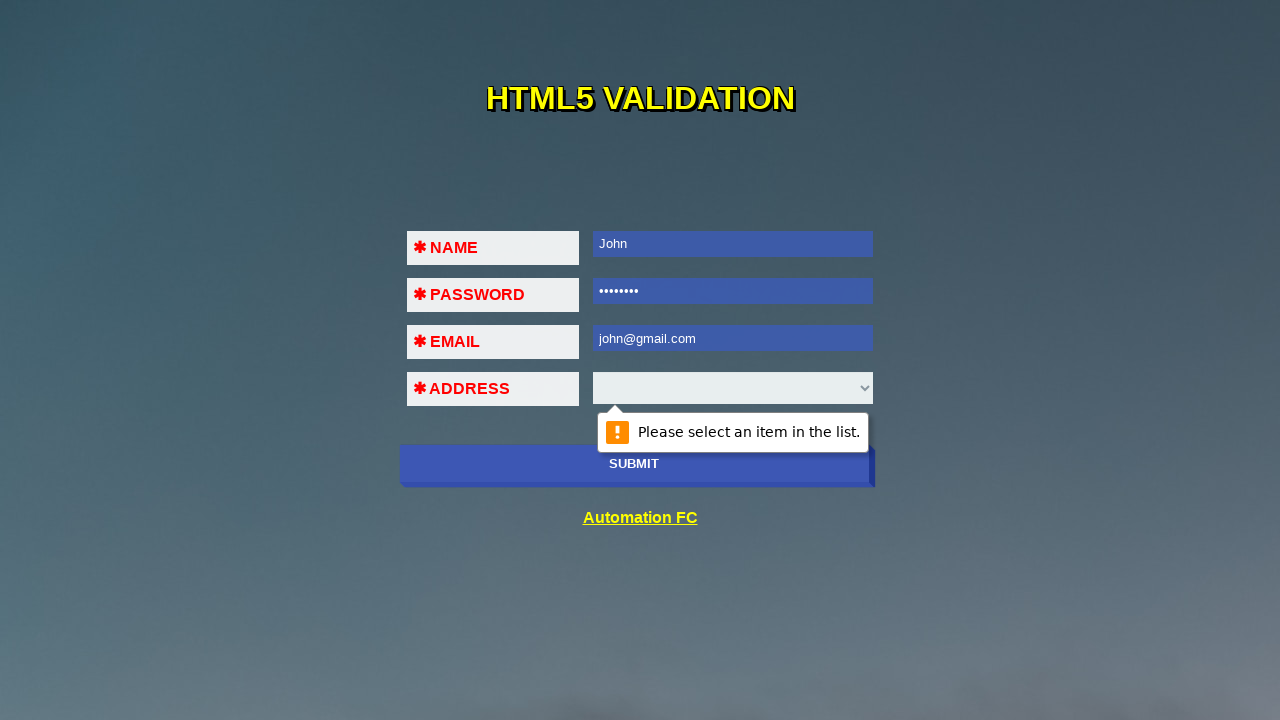